Tests filling out a contact form with name, email, and message fields

Starting URL: https://www.automationtesting.co.uk/contactForm.html

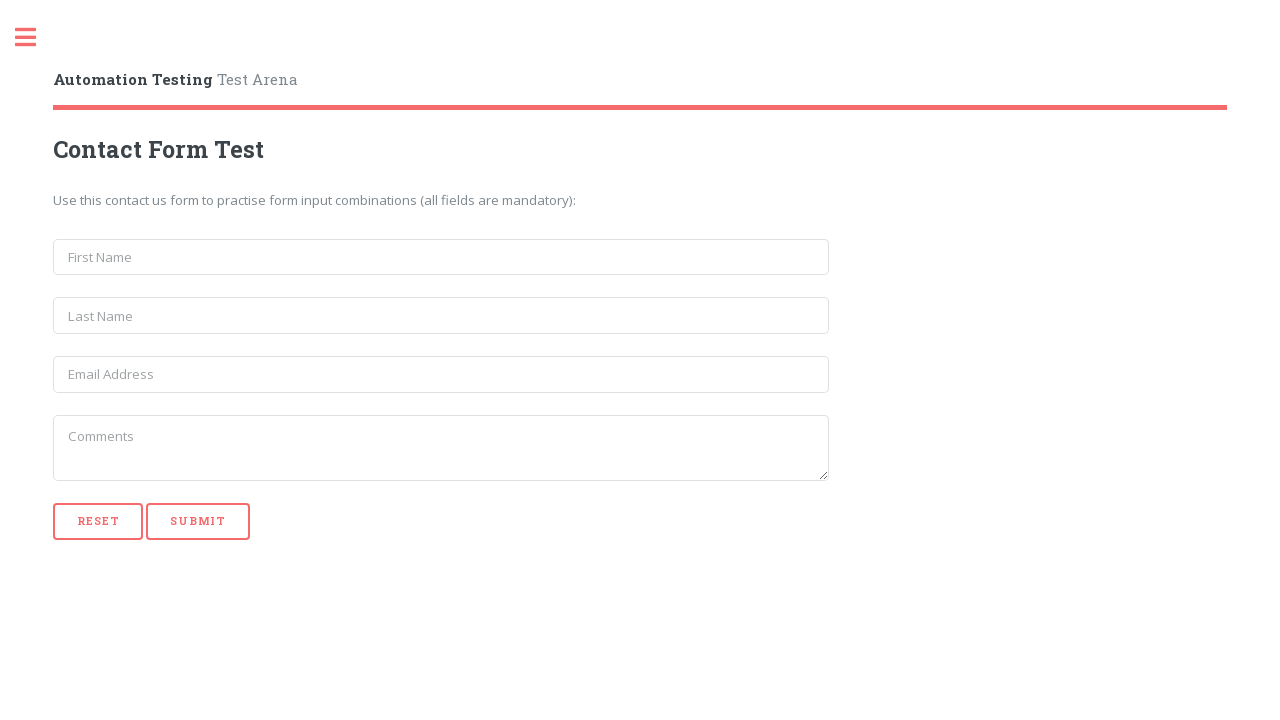

Filled first name field with 'Alex' on input[name='first_name']
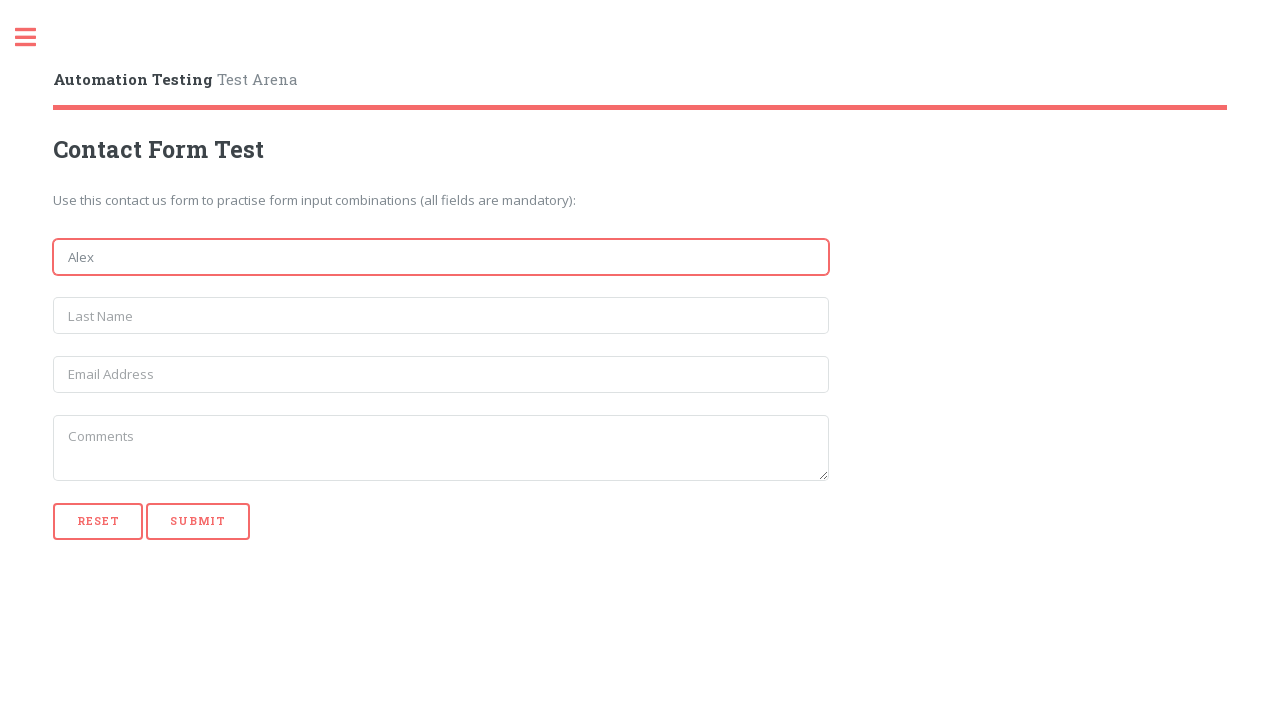

Filled last name field with 'Segeda' on input[name='last_name']
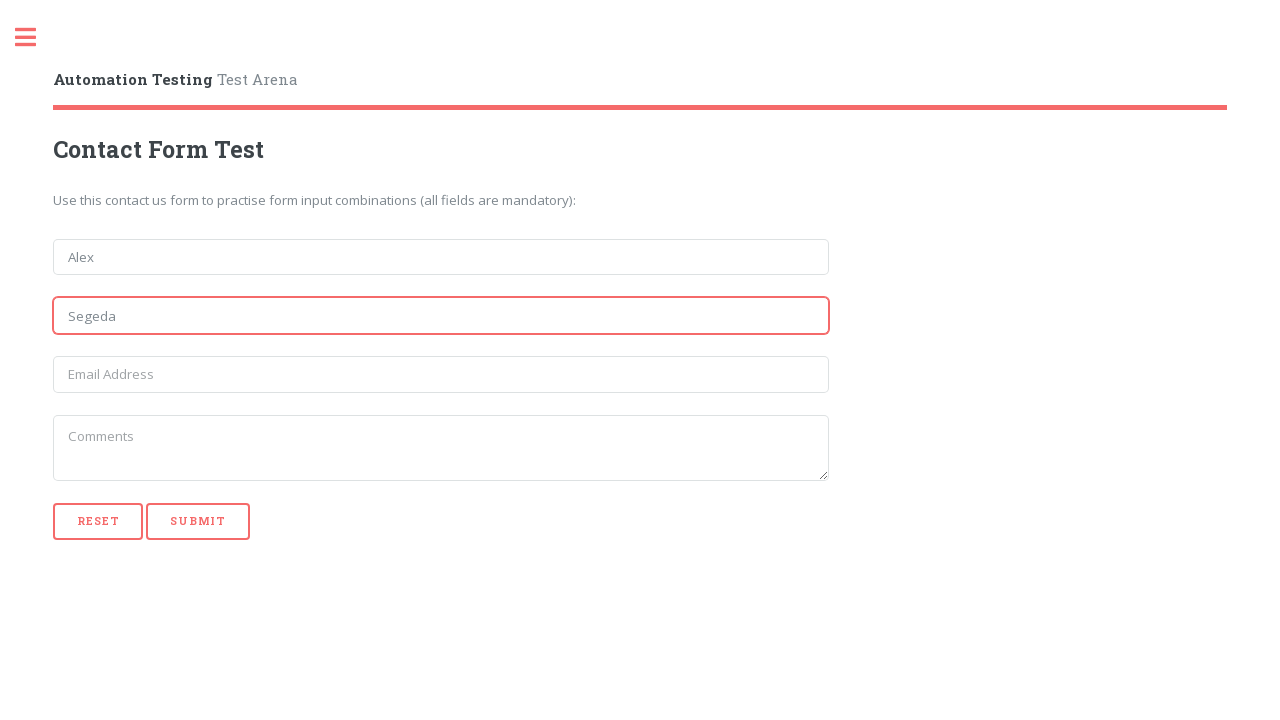

Filled email field with 'alex@example.com' on input[name='email']
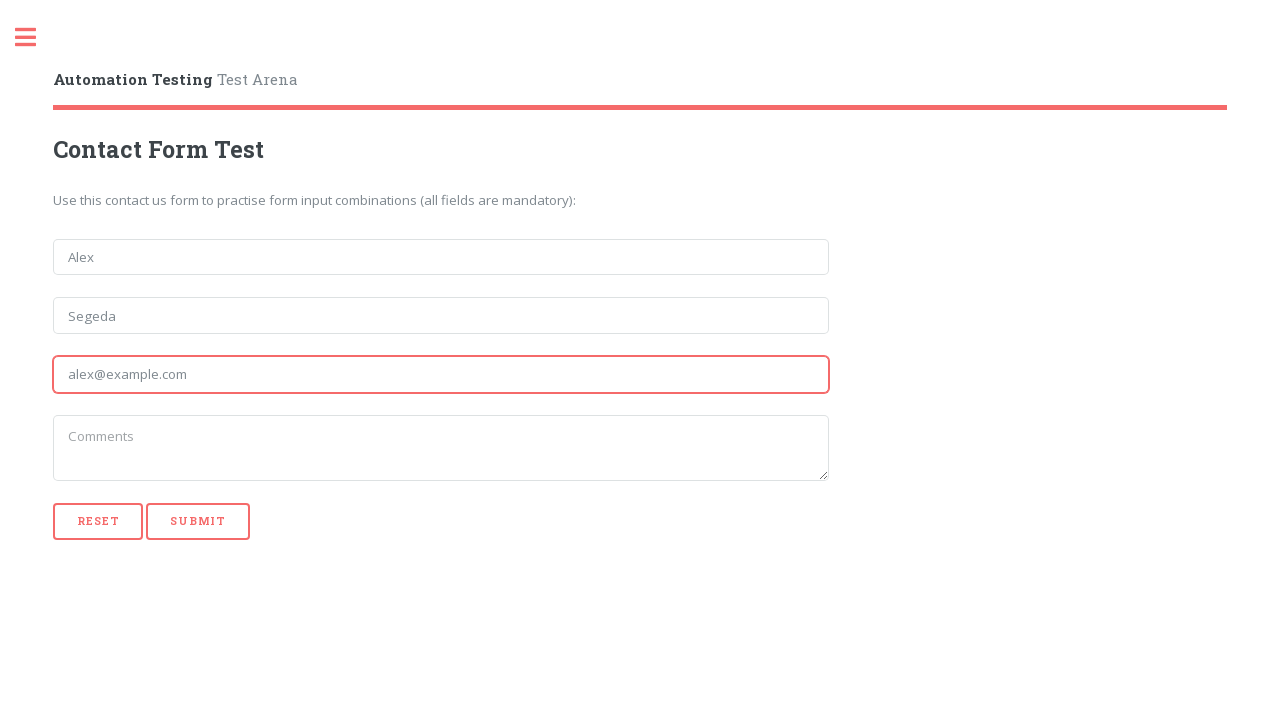

Filled message field with 'Hi i am alex' on textarea[name='message']
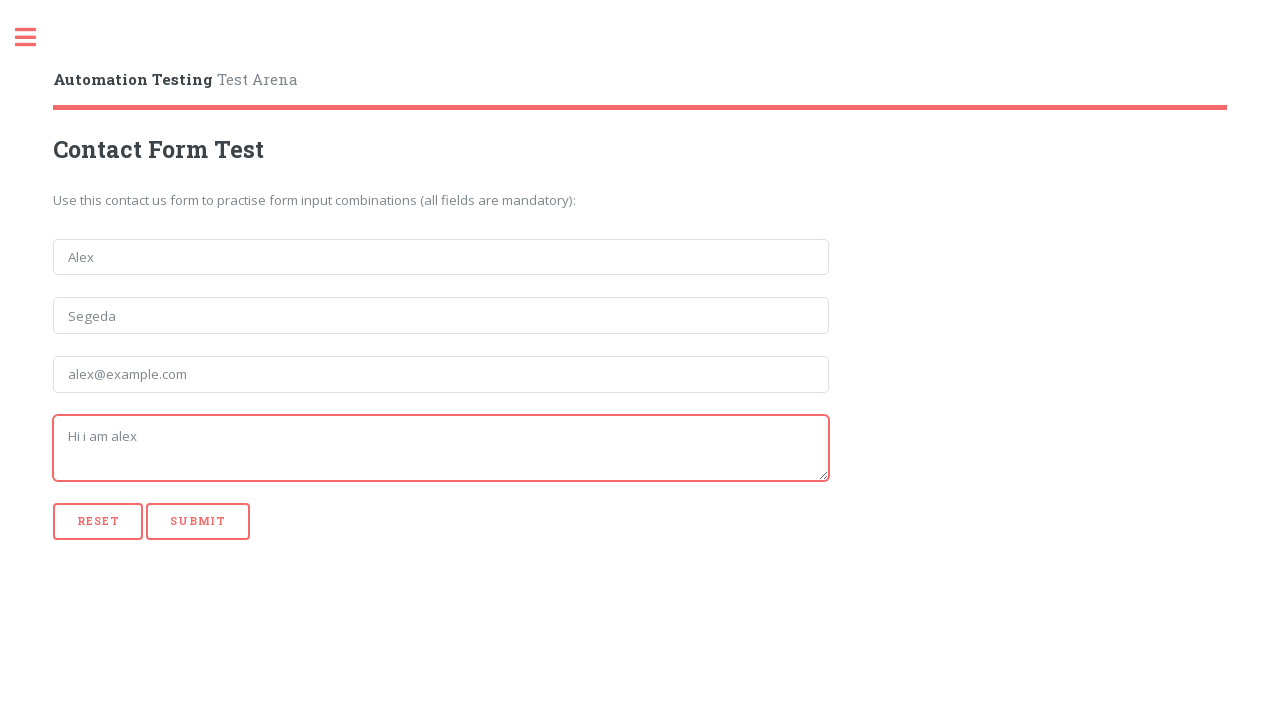

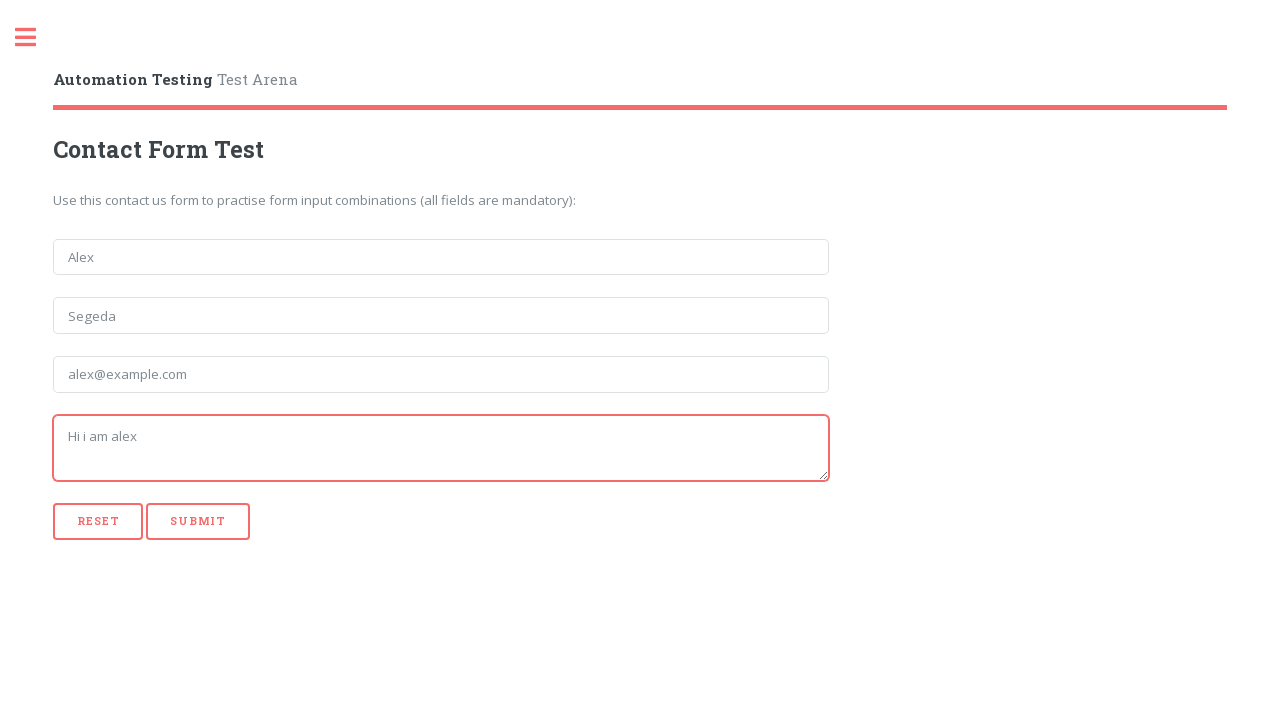